Tests alert and confirmation dialog handling by triggering alert and confirm buttons

Starting URL: https://rahulshettyacademy.com/AutomationPractice/

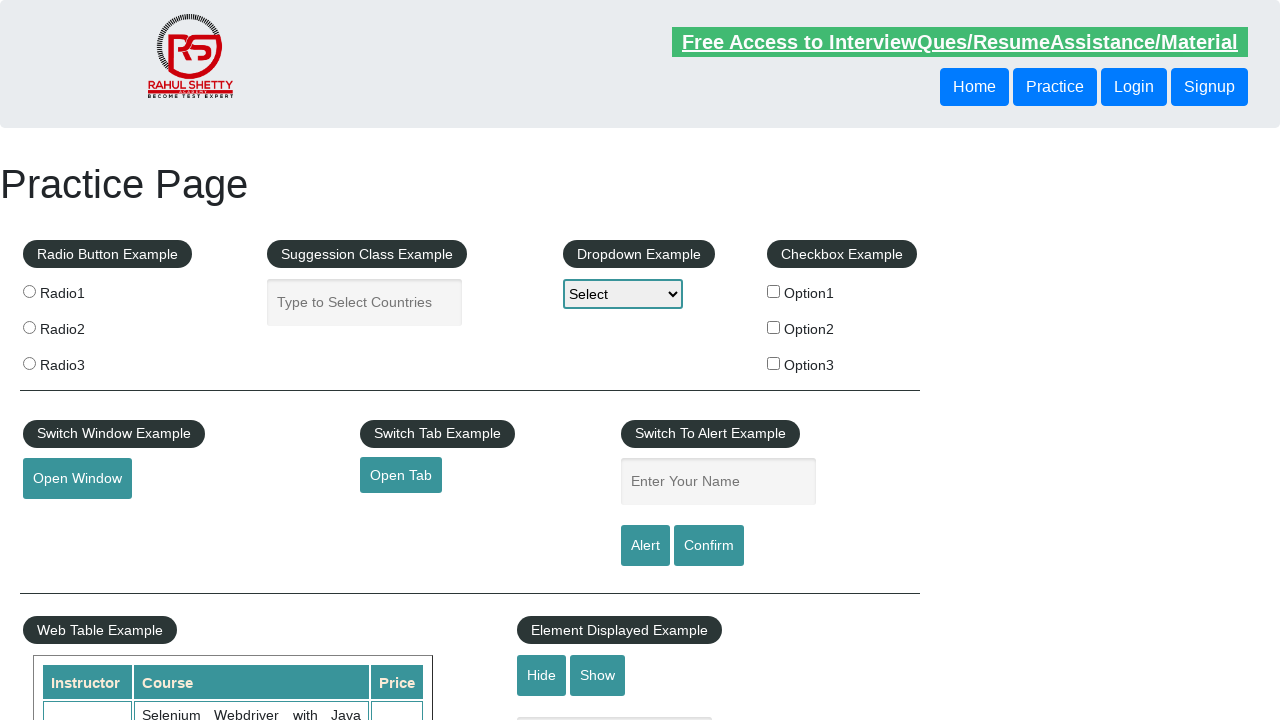

Set up dialog handler to accept all dialogs
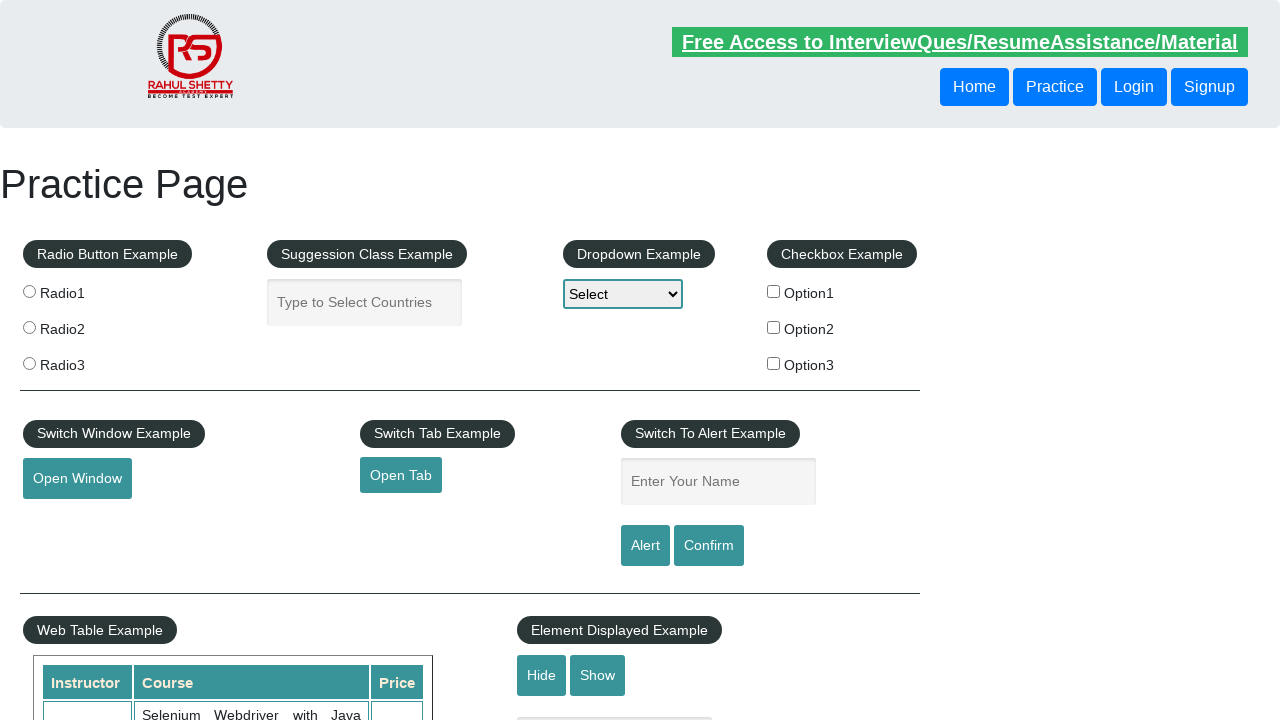

Clicked alert button to trigger alert dialog at (645, 546) on #alertbtn
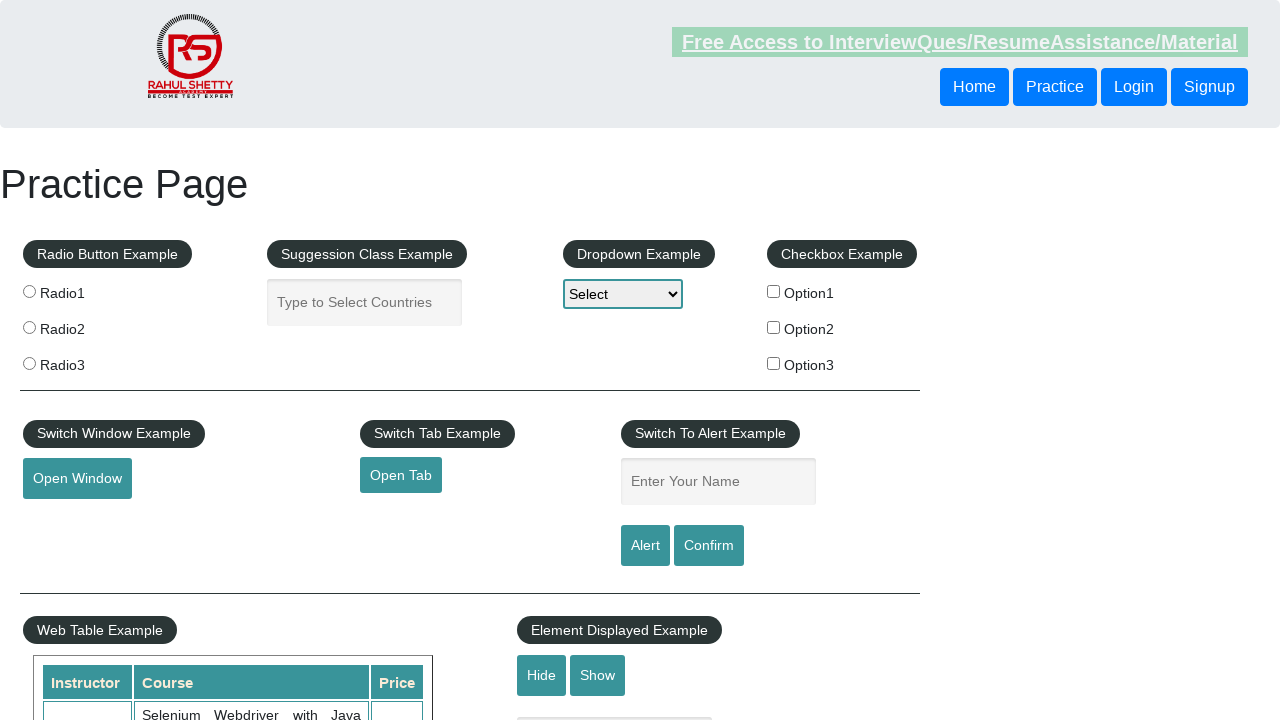

Clicked confirm button to trigger confirmation dialog at (709, 546) on input[id="confirmbtn"]
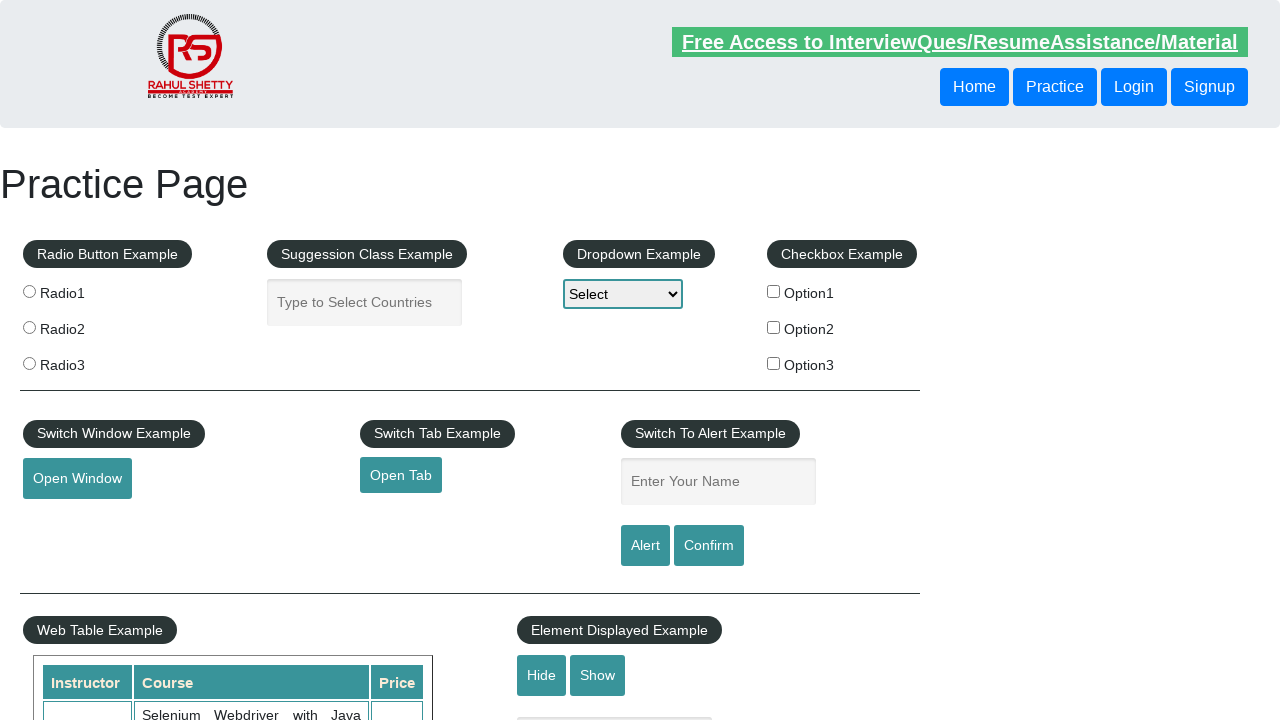

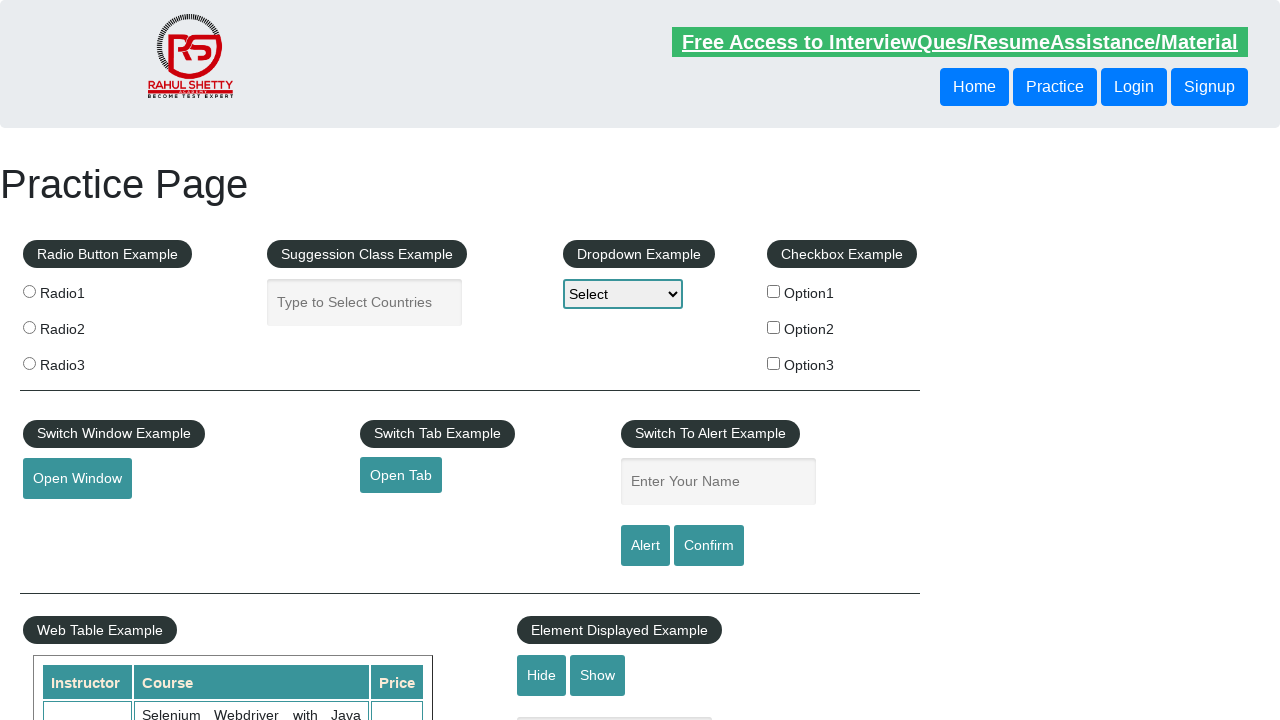